Tests that the todo counter displays the correct number of items as todos are added

Starting URL: https://demo.playwright.dev/todomvc

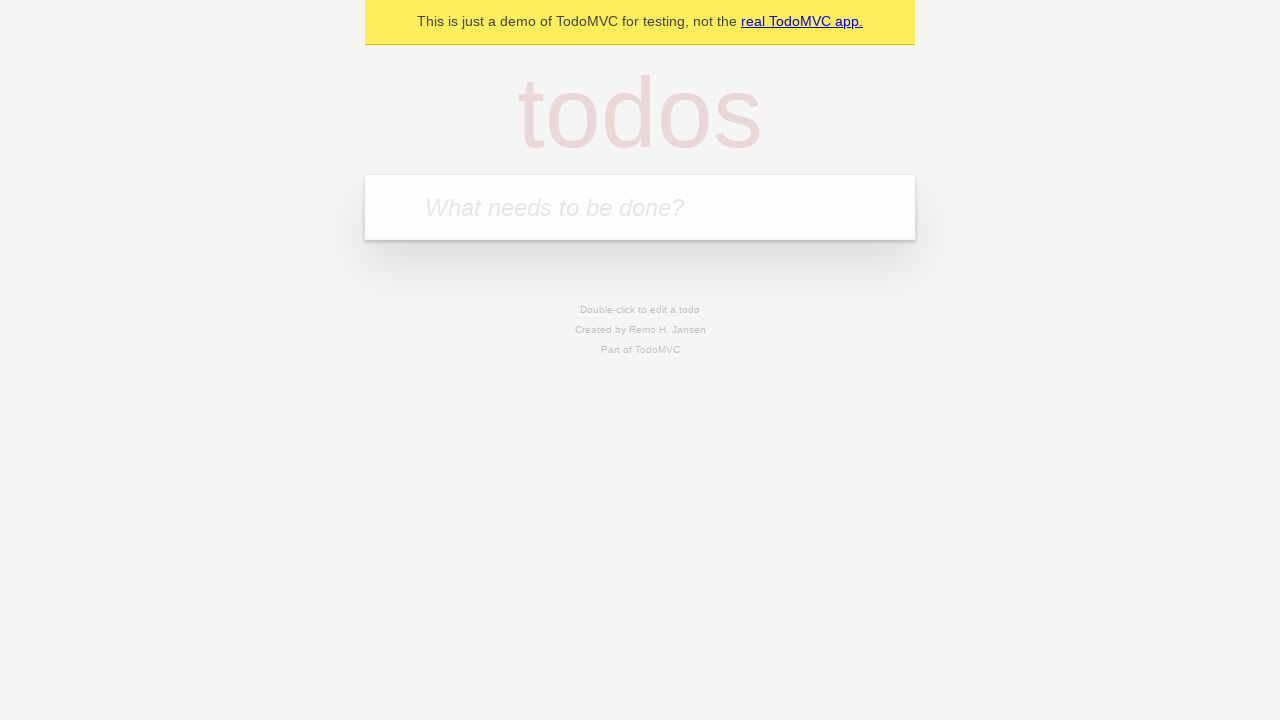

Located the new todo input field
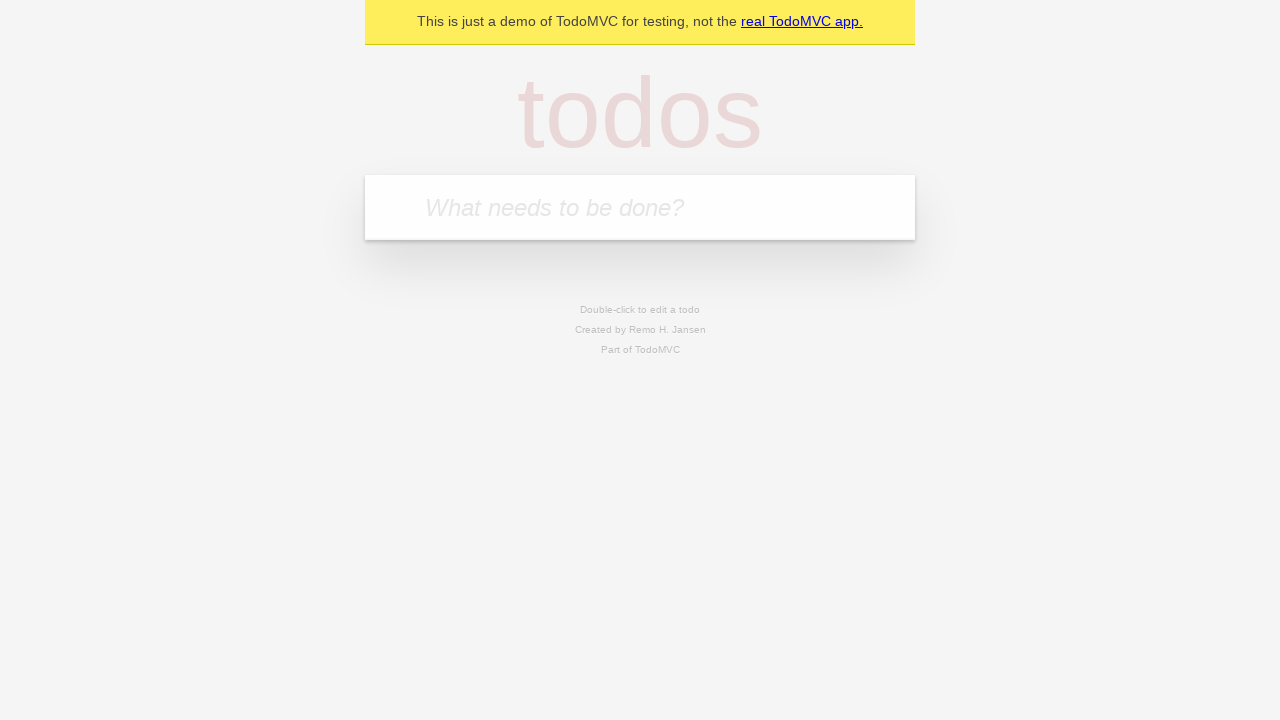

Filled first todo item: 'buy some cheese' on internal:attr=[placeholder="What needs to be done?"i]
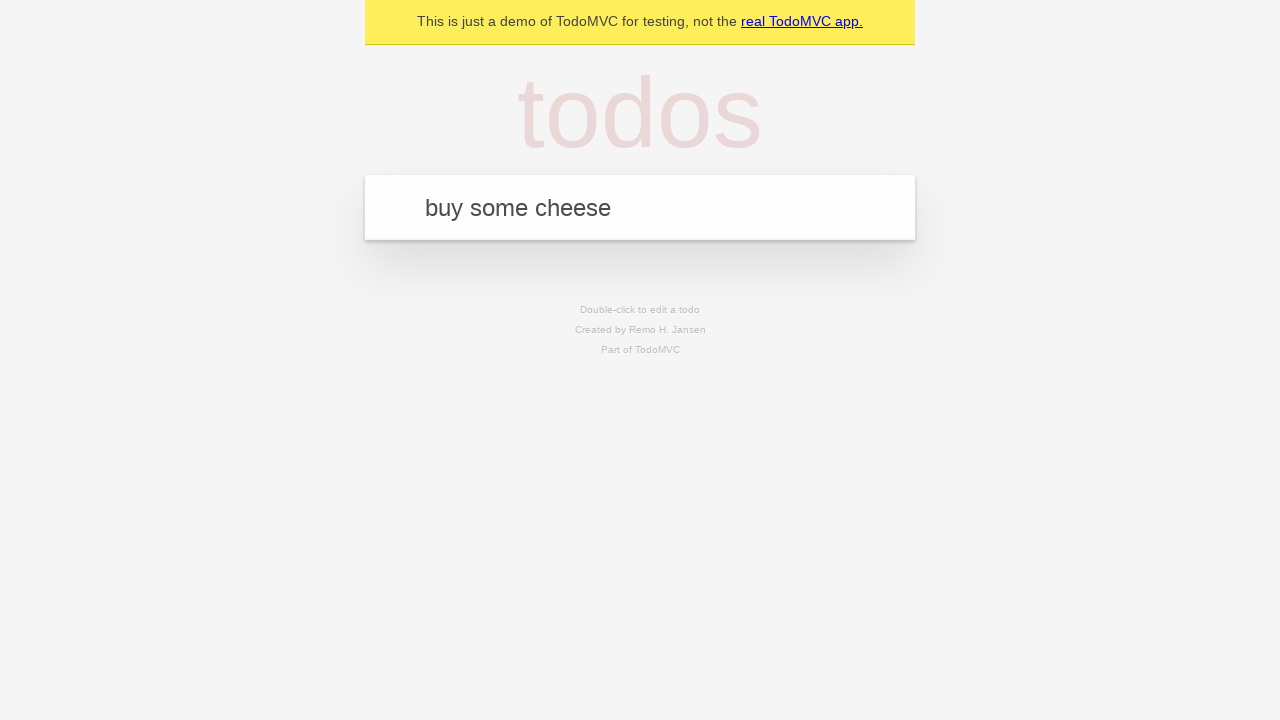

Pressed Enter to add first todo item on internal:attr=[placeholder="What needs to be done?"i]
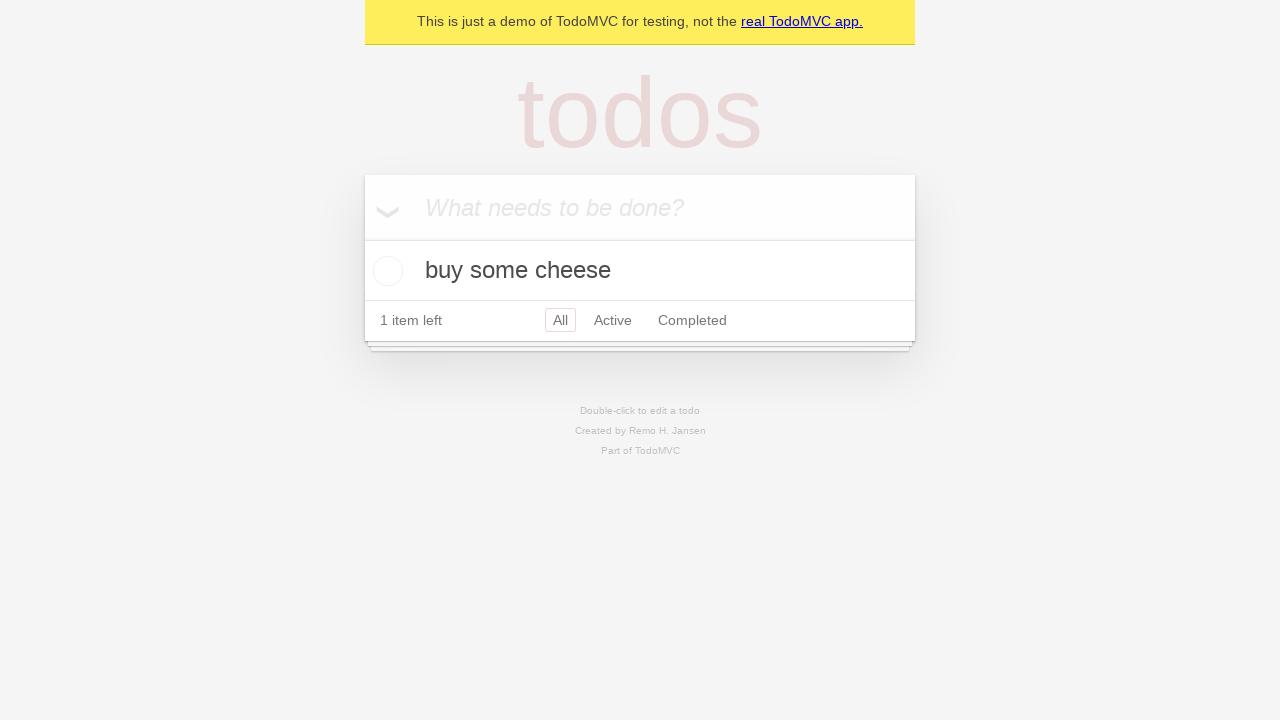

Todo counter element loaded
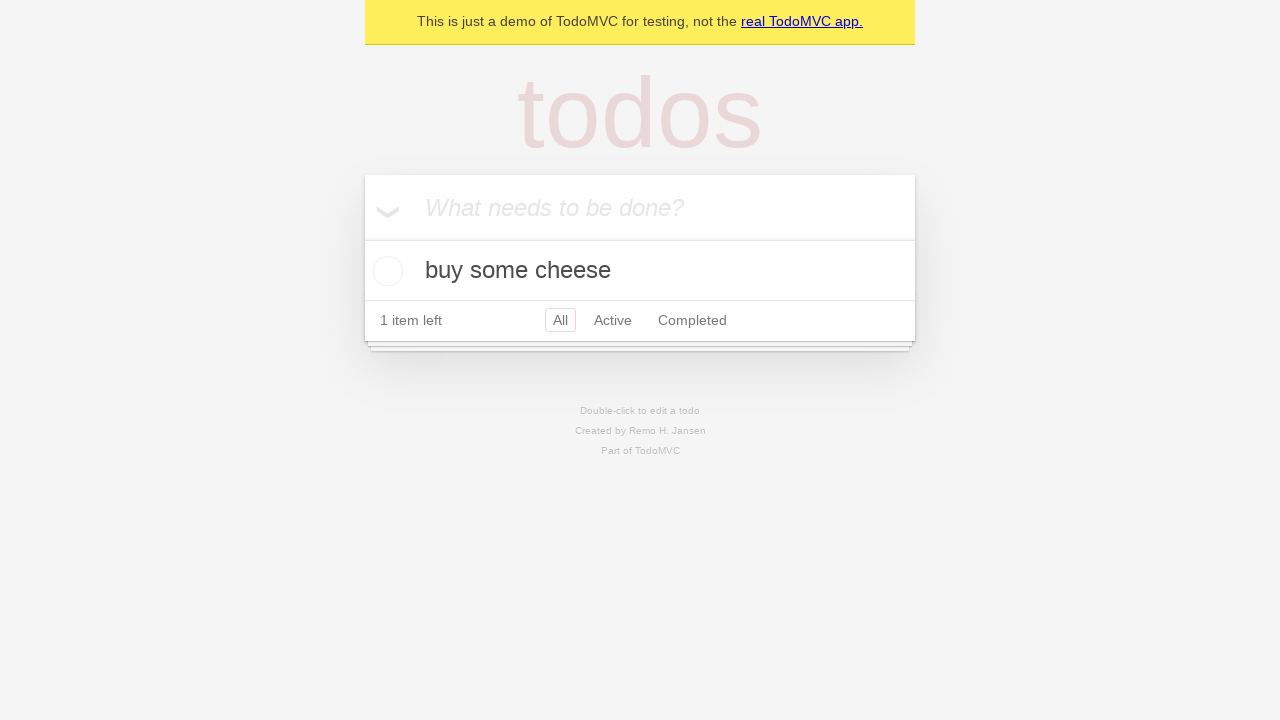

Filled second todo item: 'feed the cat' on internal:attr=[placeholder="What needs to be done?"i]
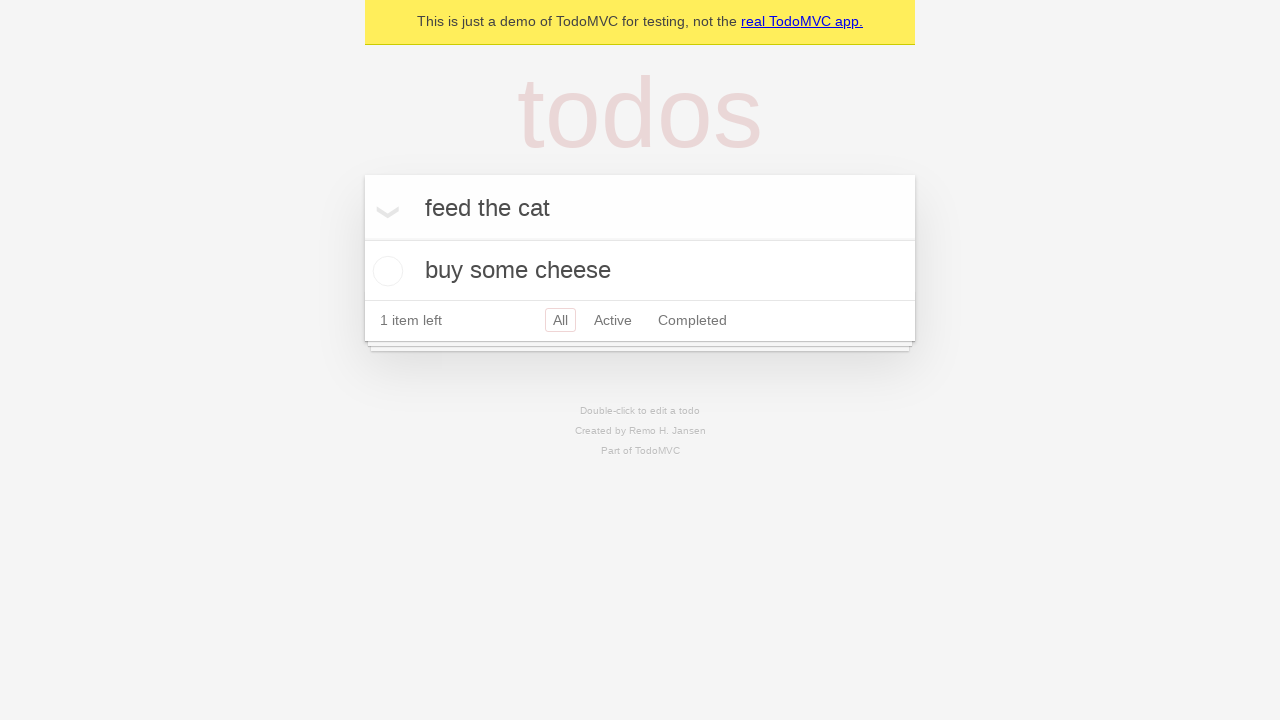

Pressed Enter to add second todo item on internal:attr=[placeholder="What needs to be done?"i]
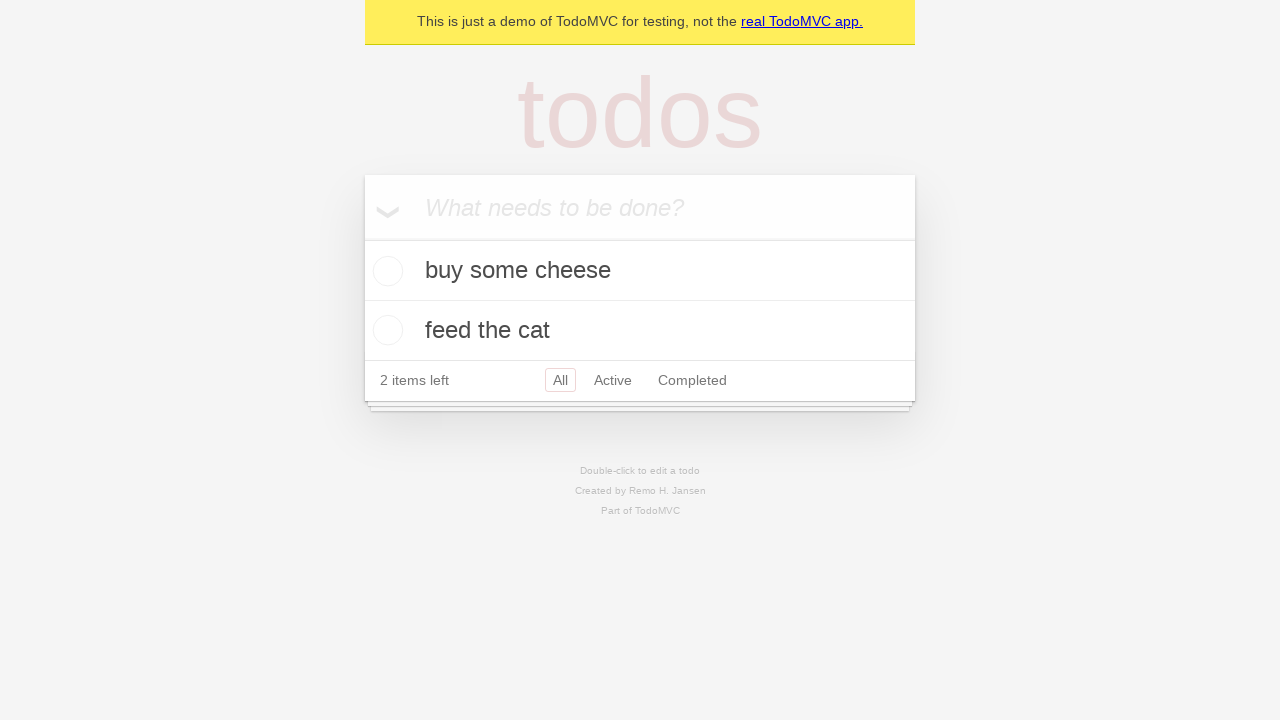

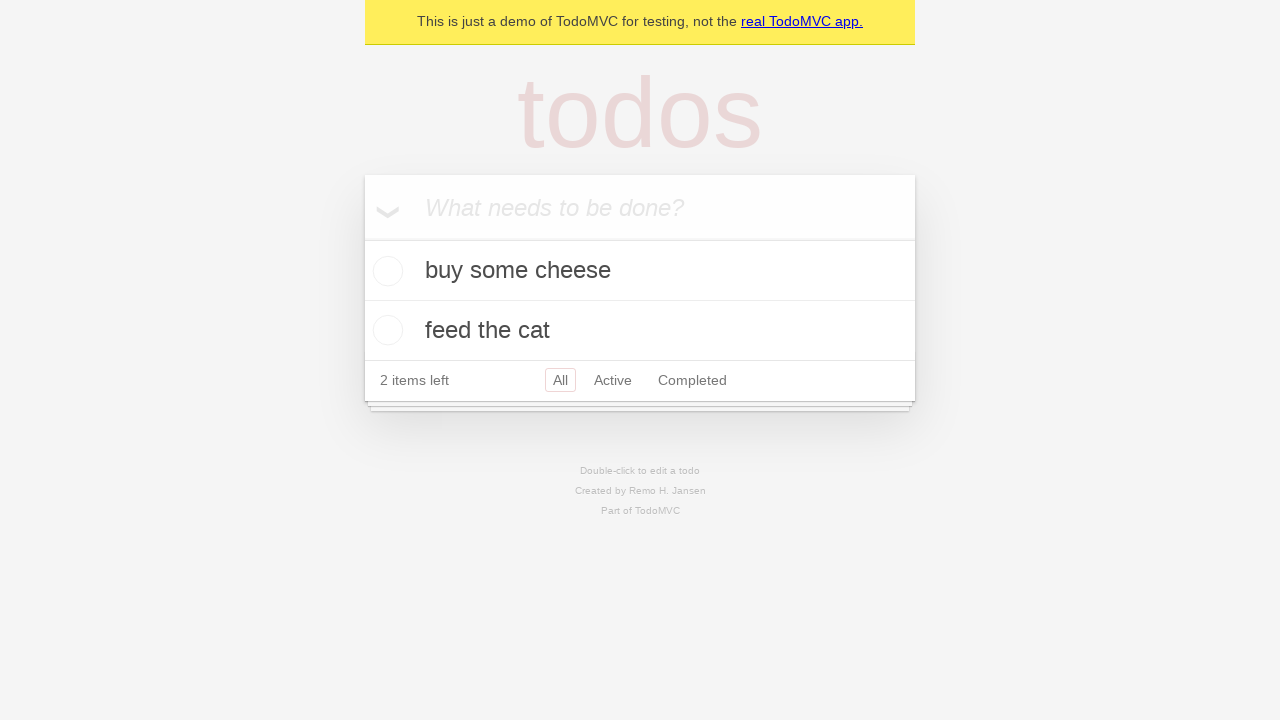